Navigates to a blog page and verifies that a text area element is present and accessible

Starting URL: https://omayo.blogspot.com/

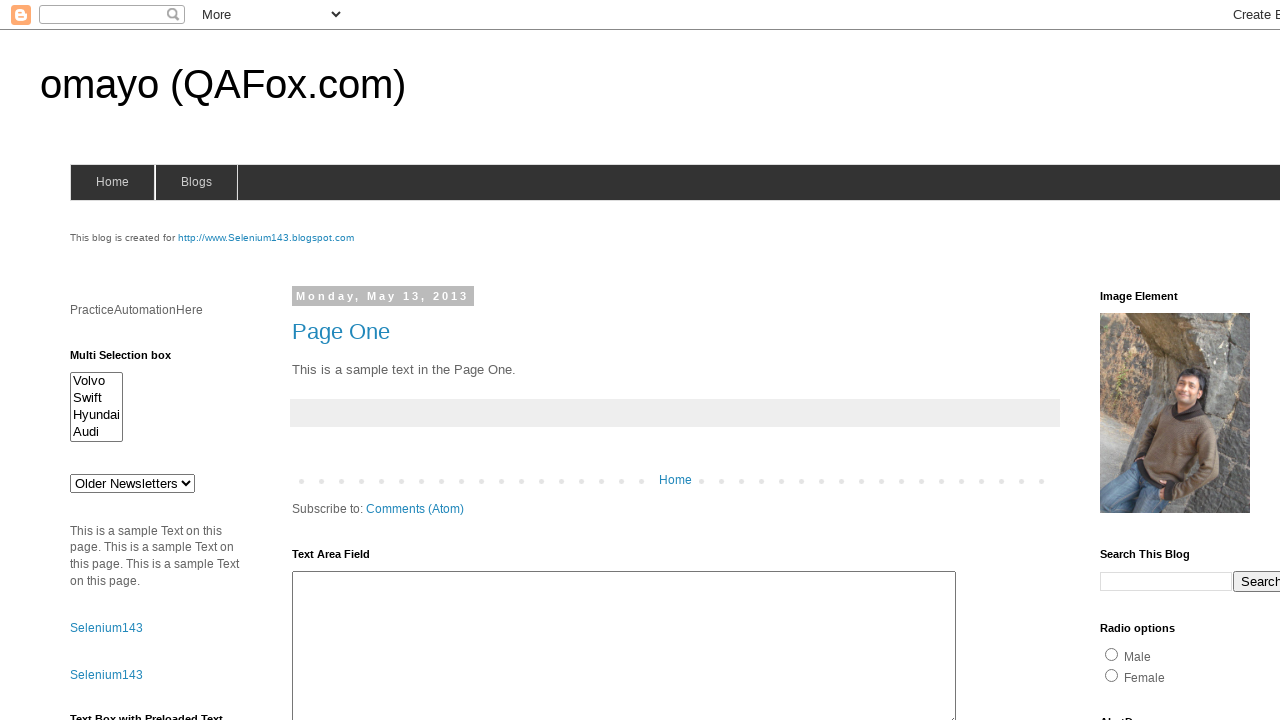

Navigated to blog page at https://omayo.blogspot.com/
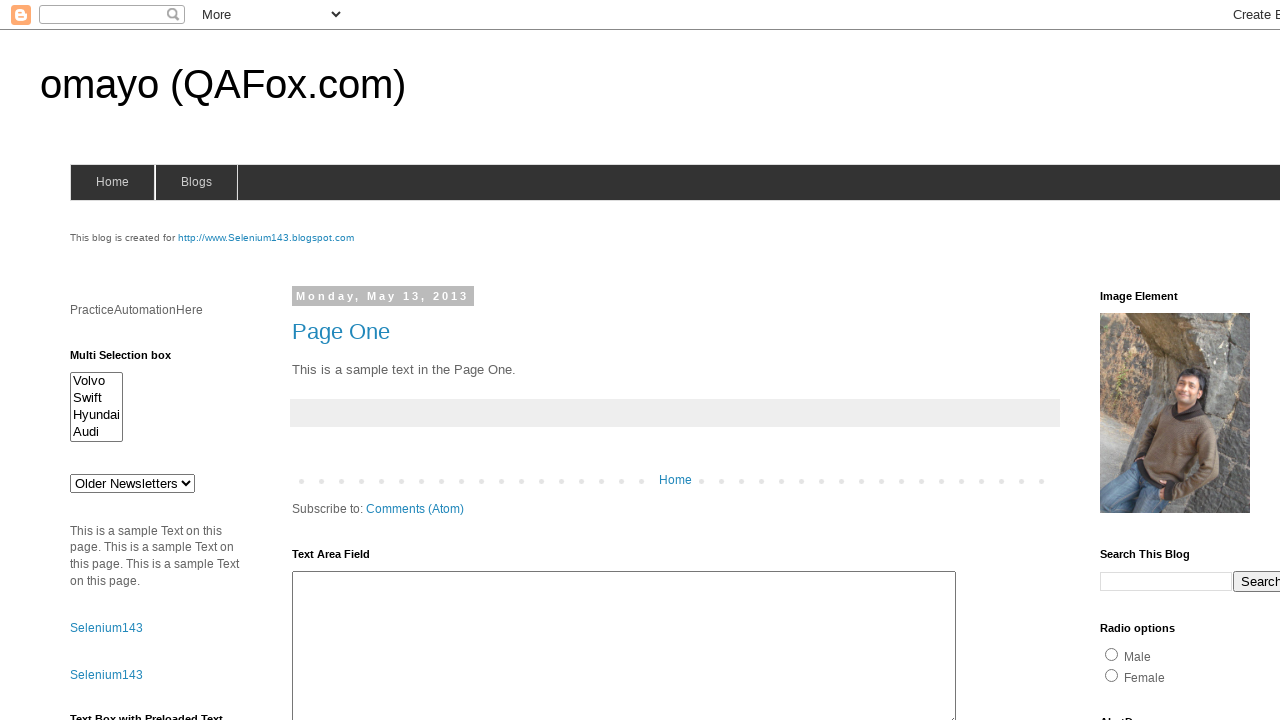

Text area element #ta1 is present on the page
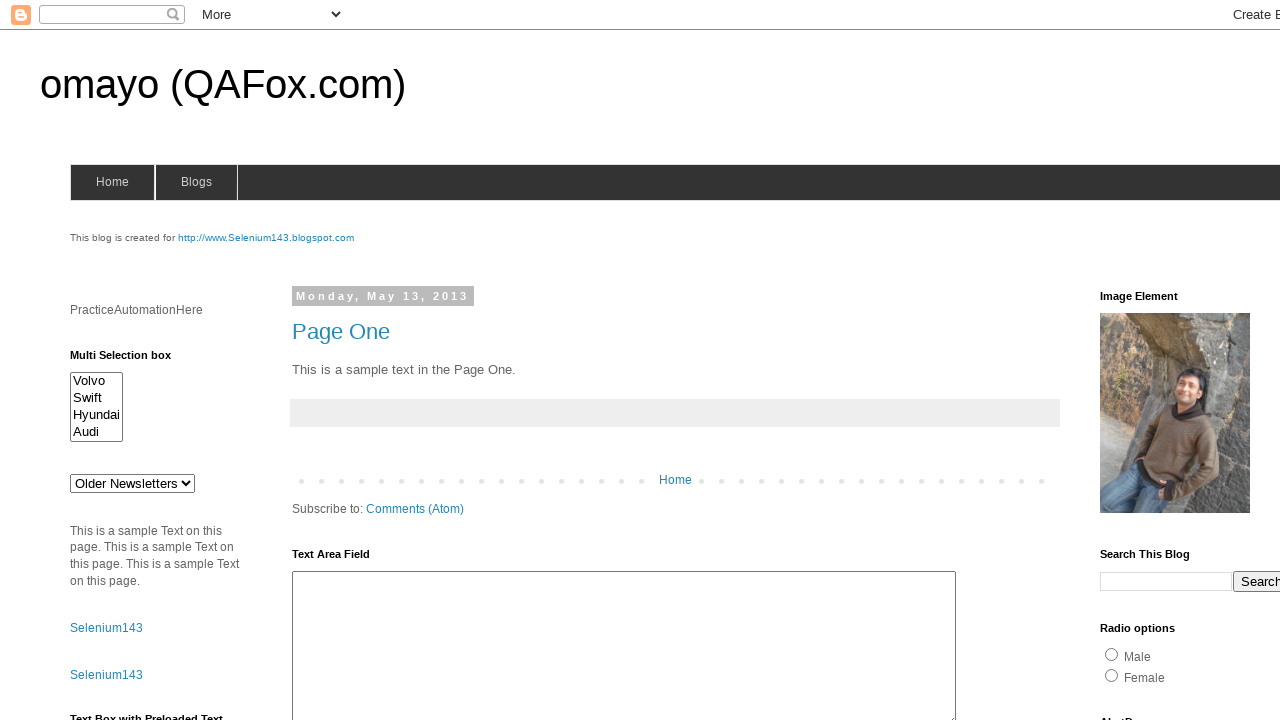

Retrieved bounding box of text area element #ta1
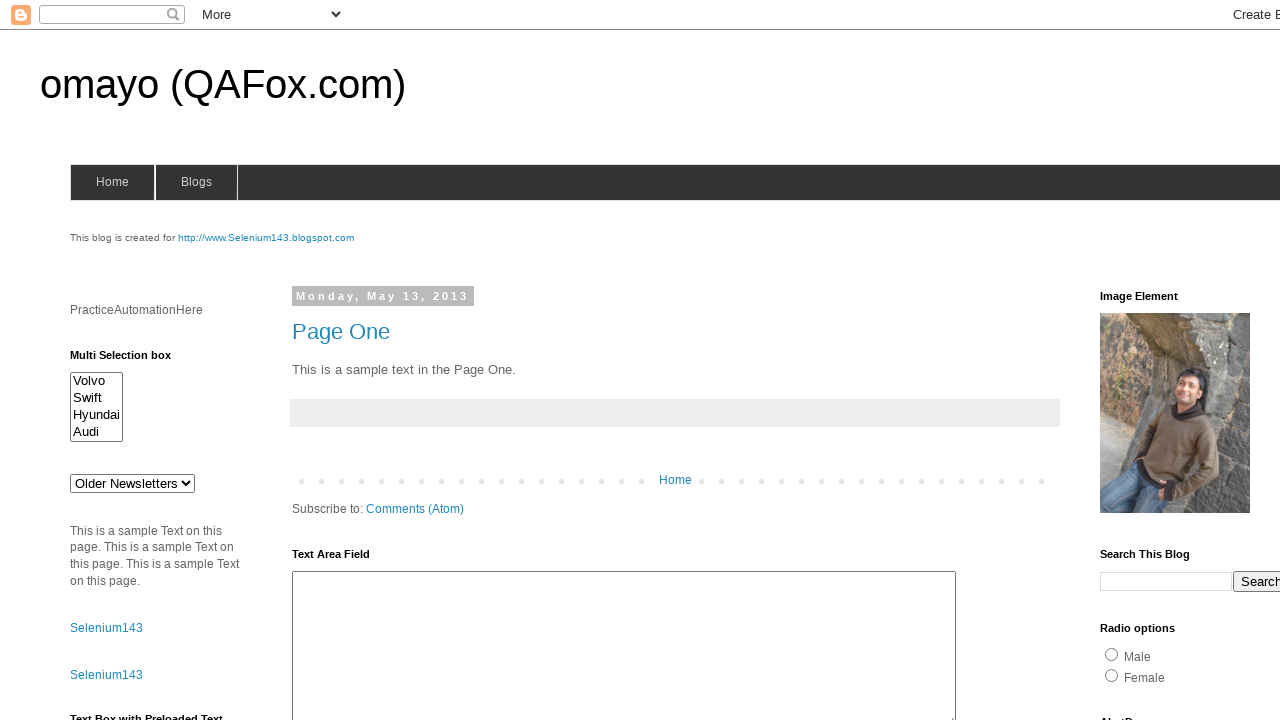

Text area element #ta1 is visible with valid dimensions
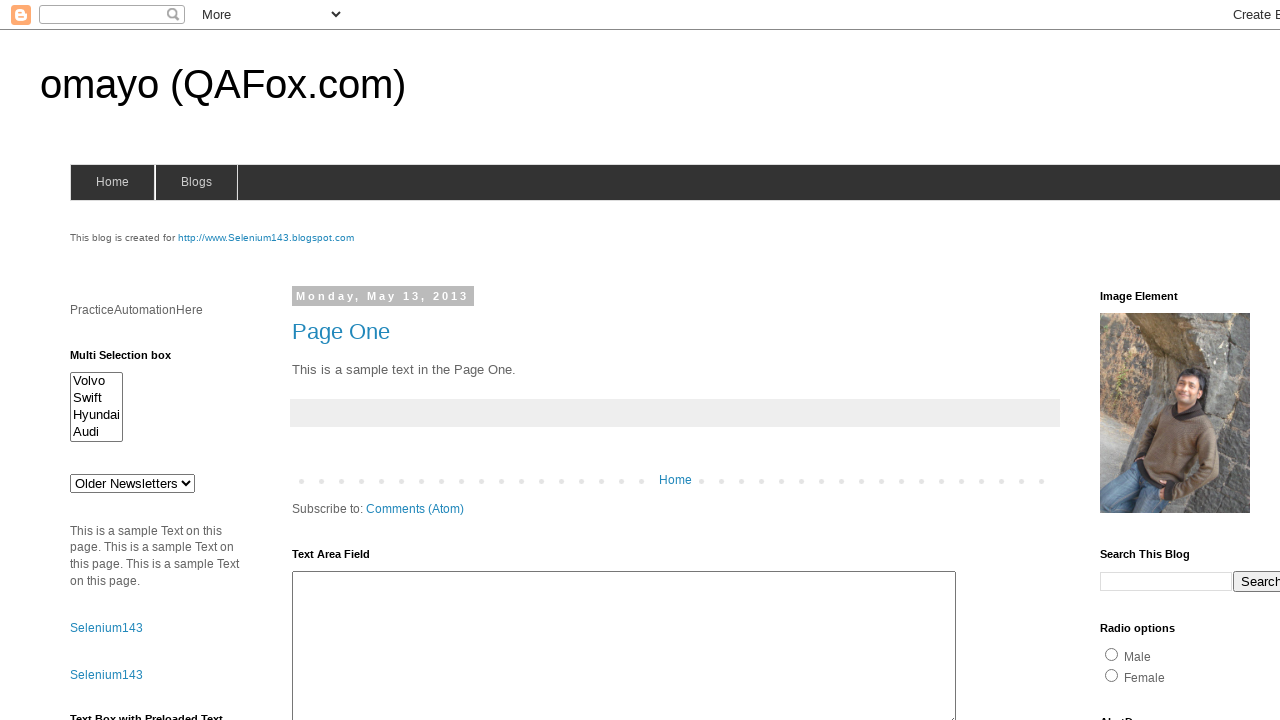

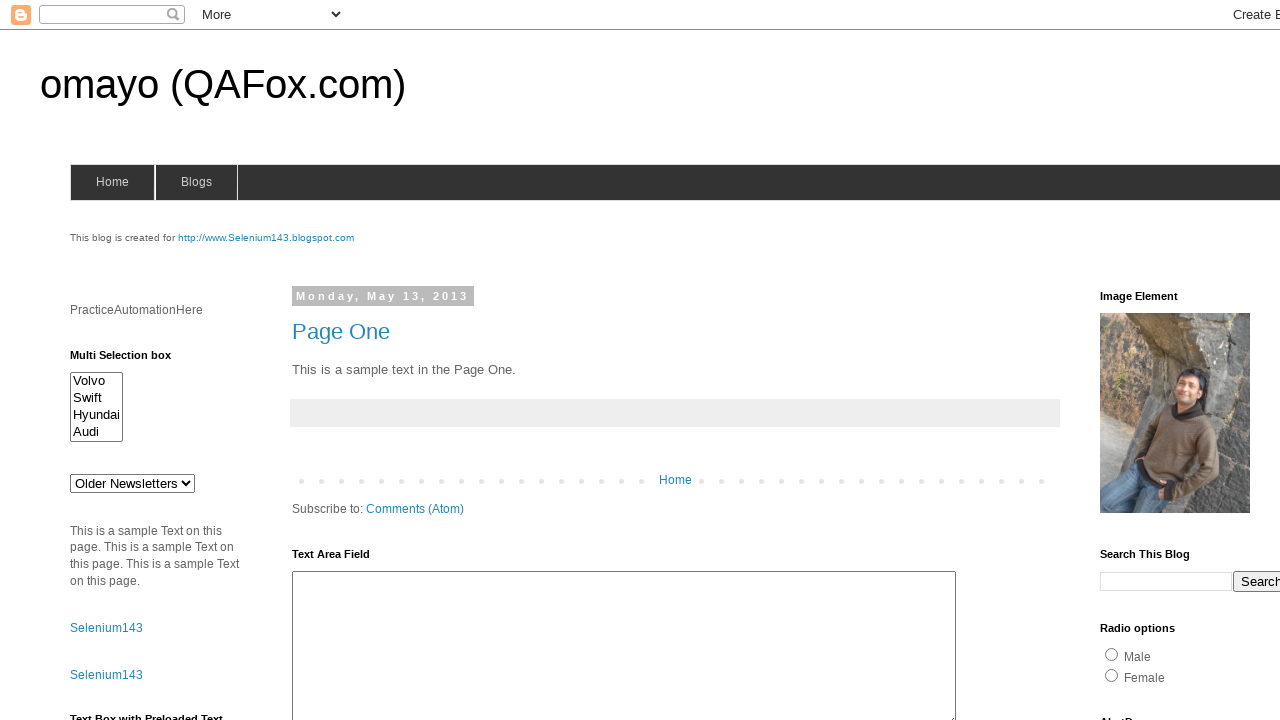